Tests drag and drop functionality by dragging element A to element B's position and verifying the elements have swapped

Starting URL: https://the-internet.herokuapp.com/drag_and_drop

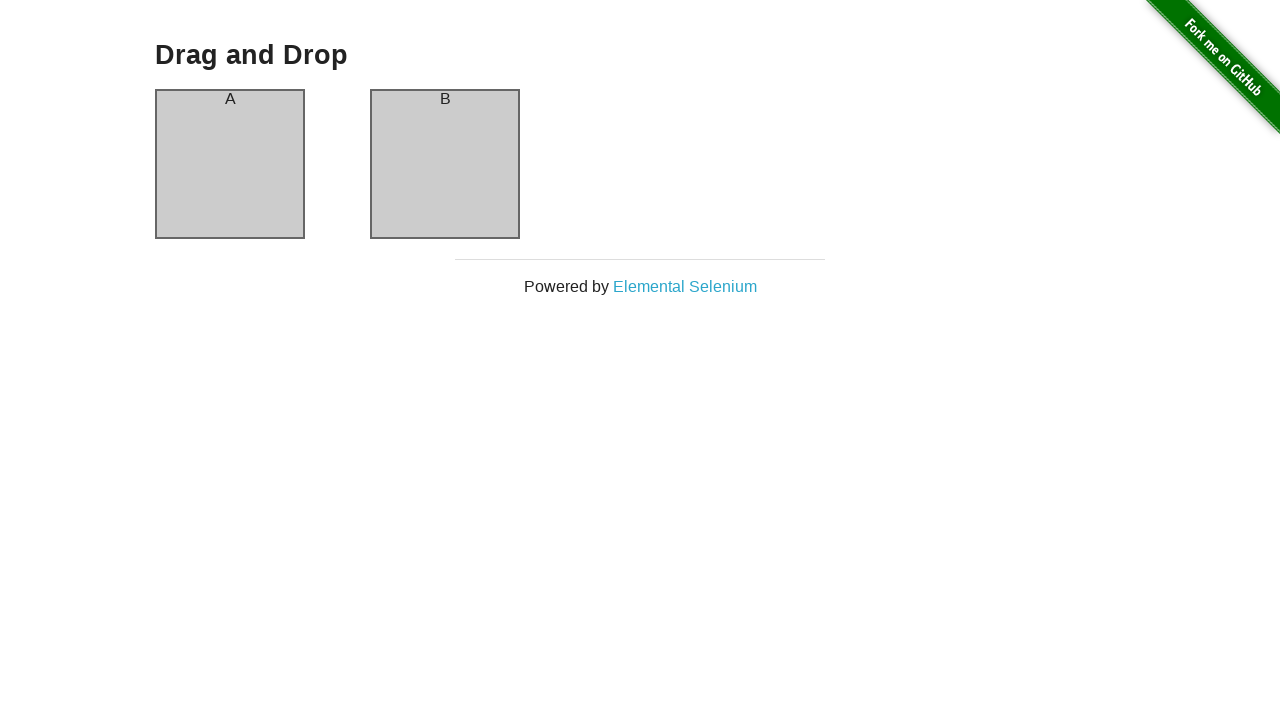

Located draggable element A
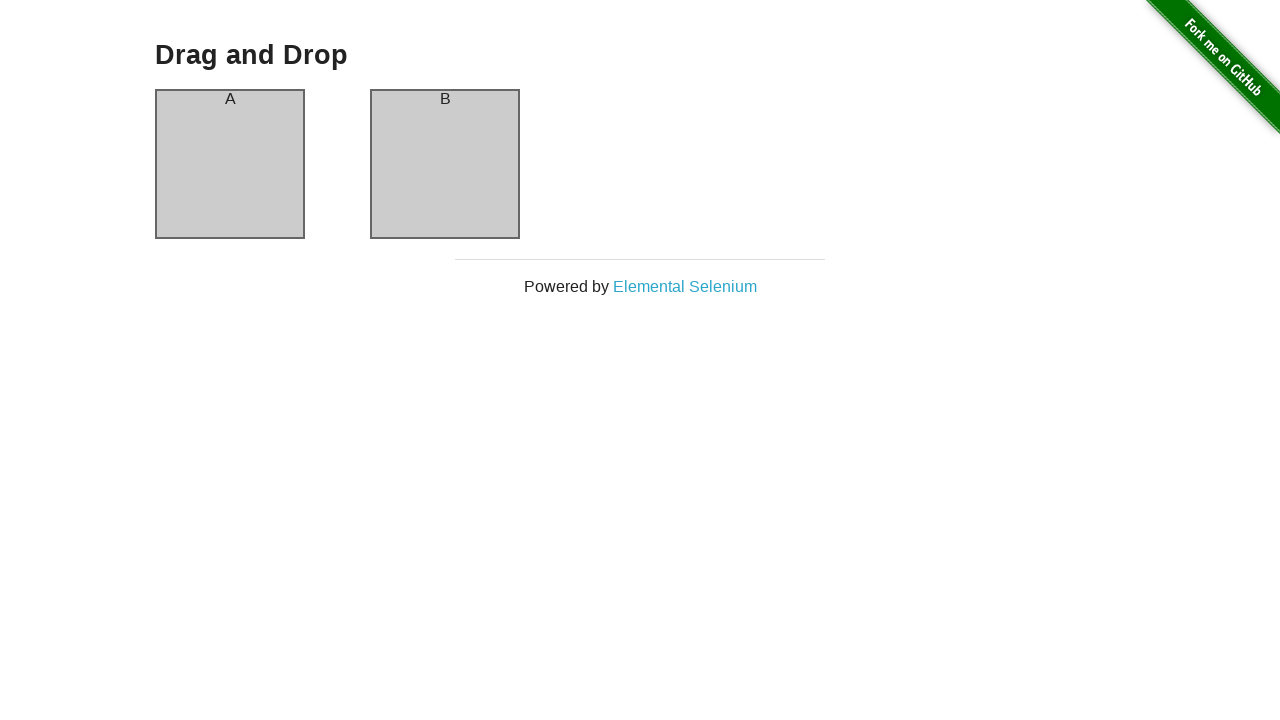

Located drop zone element B
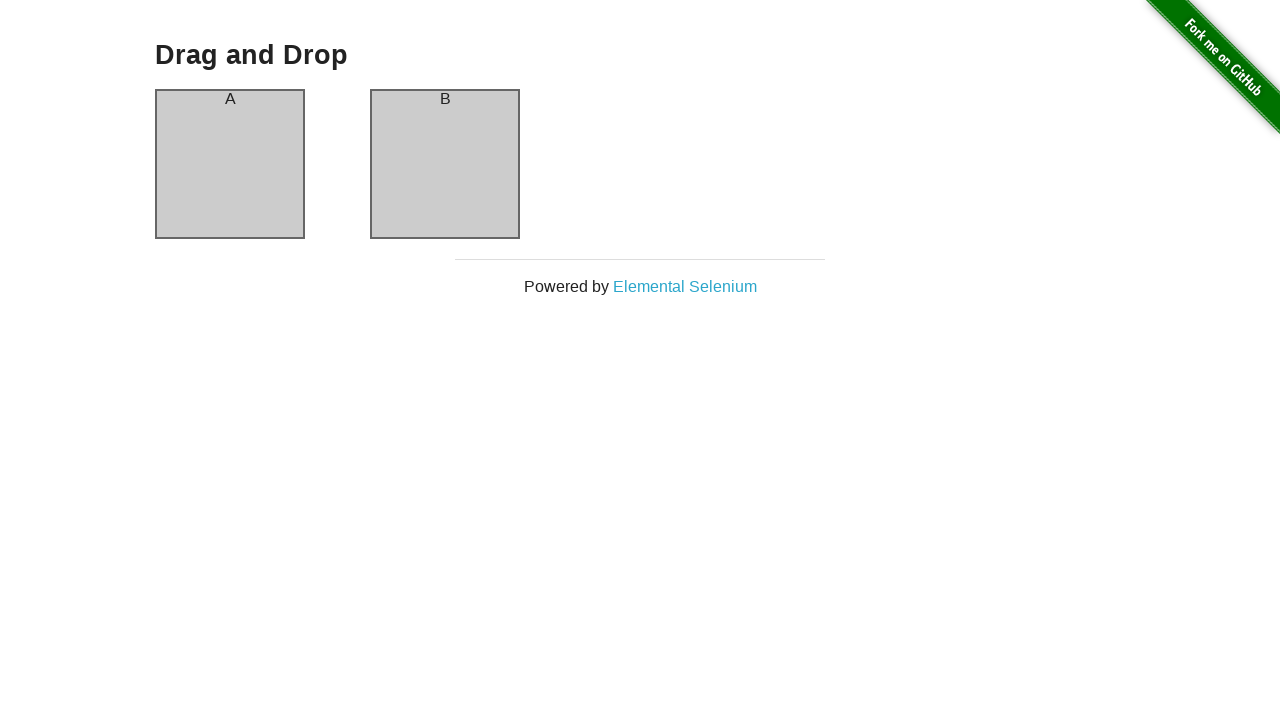

Dragged element A to element B's position at (445, 164)
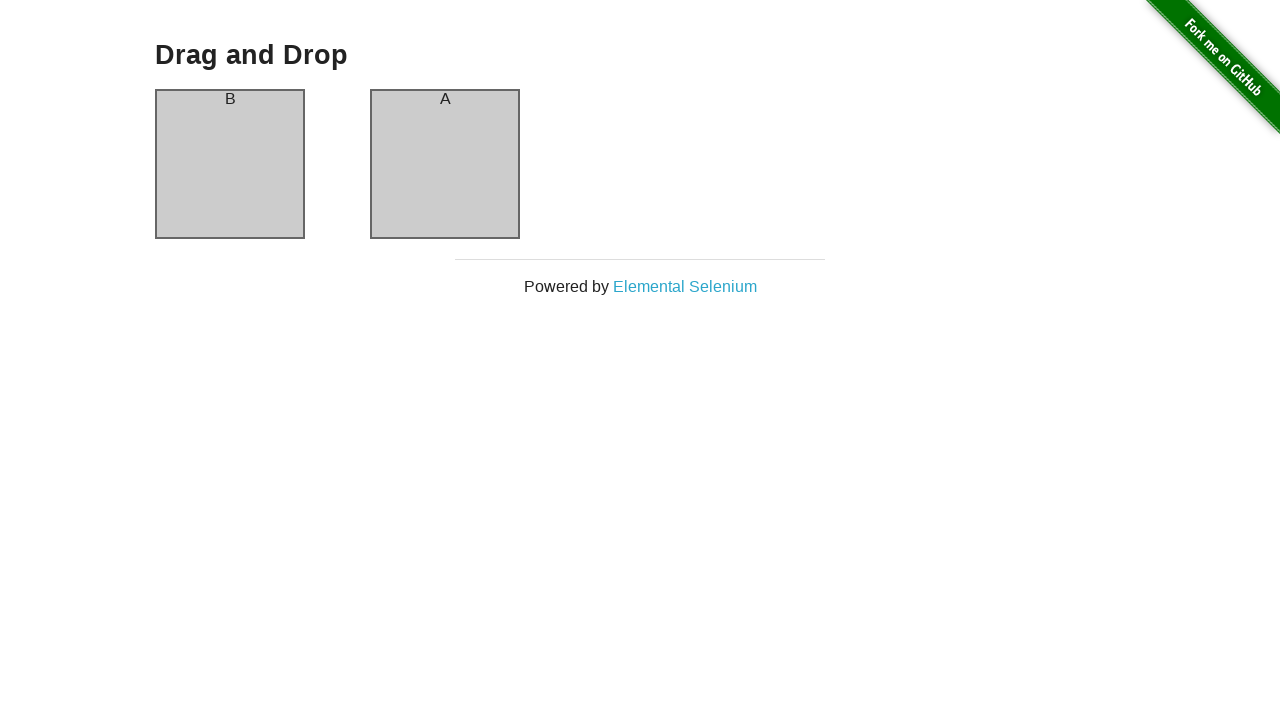

Verified element A now contains 'B' text
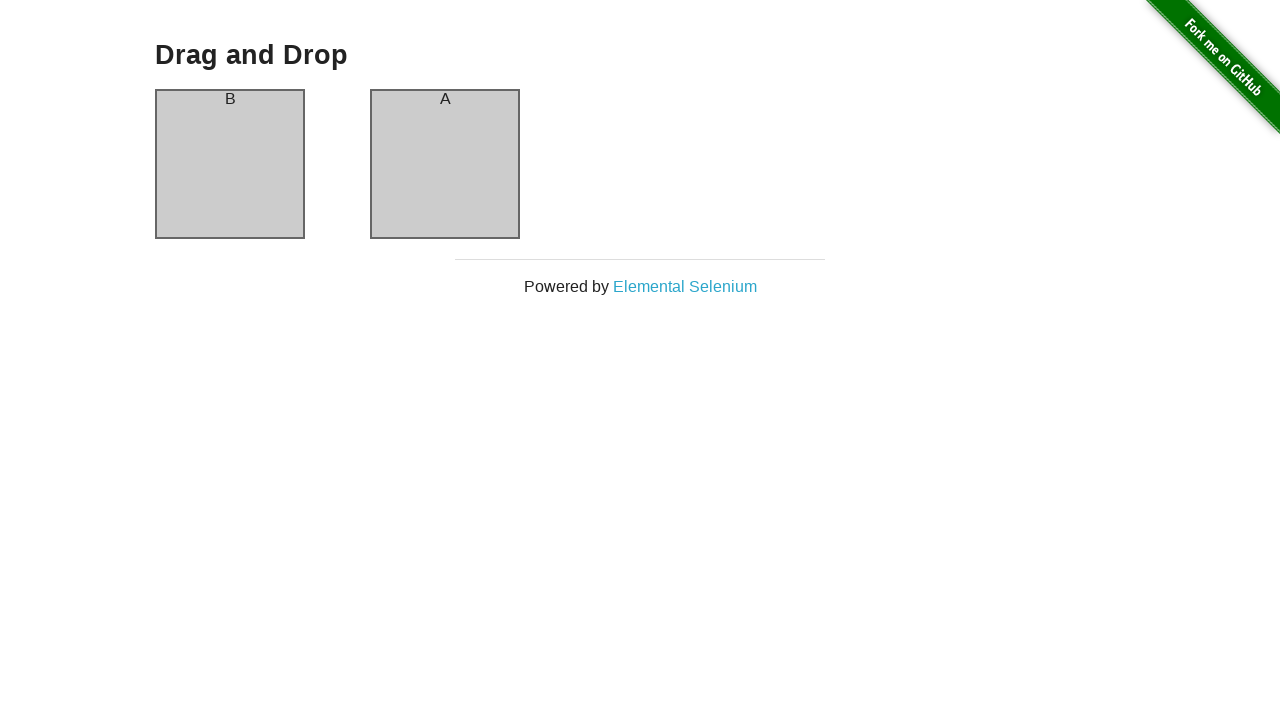

Verified element B now contains 'A' text - drag and drop successful
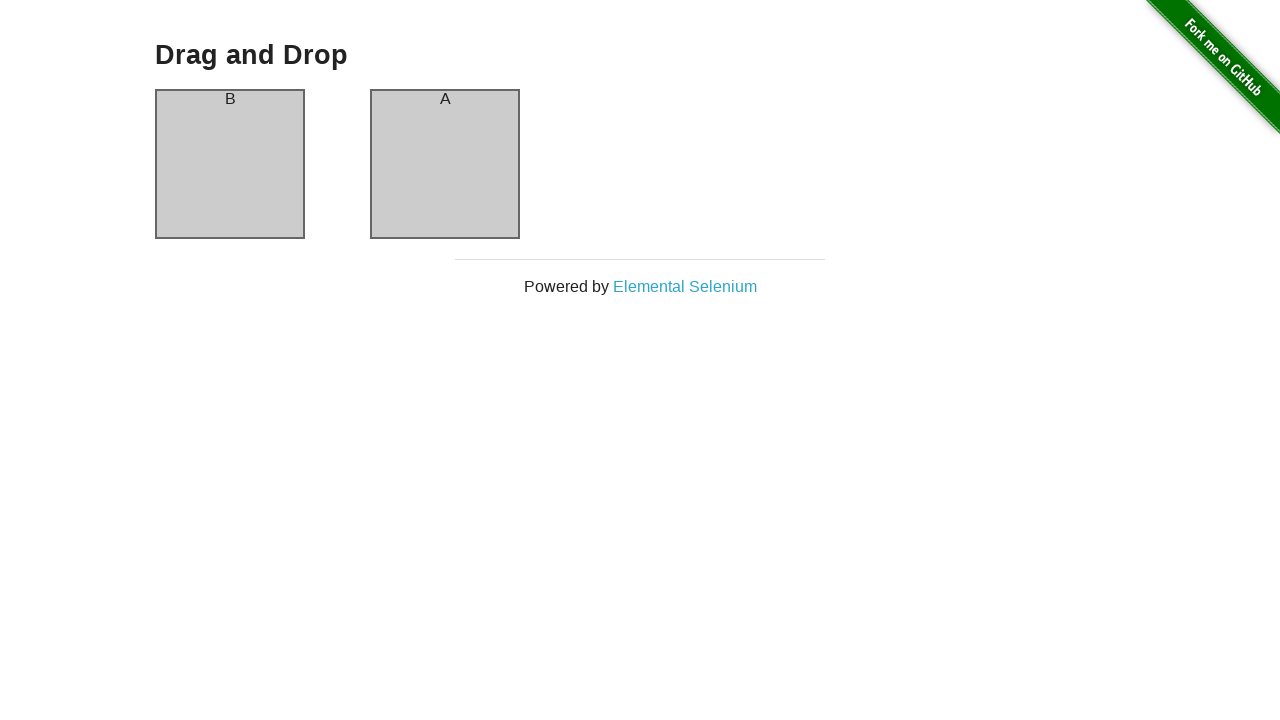

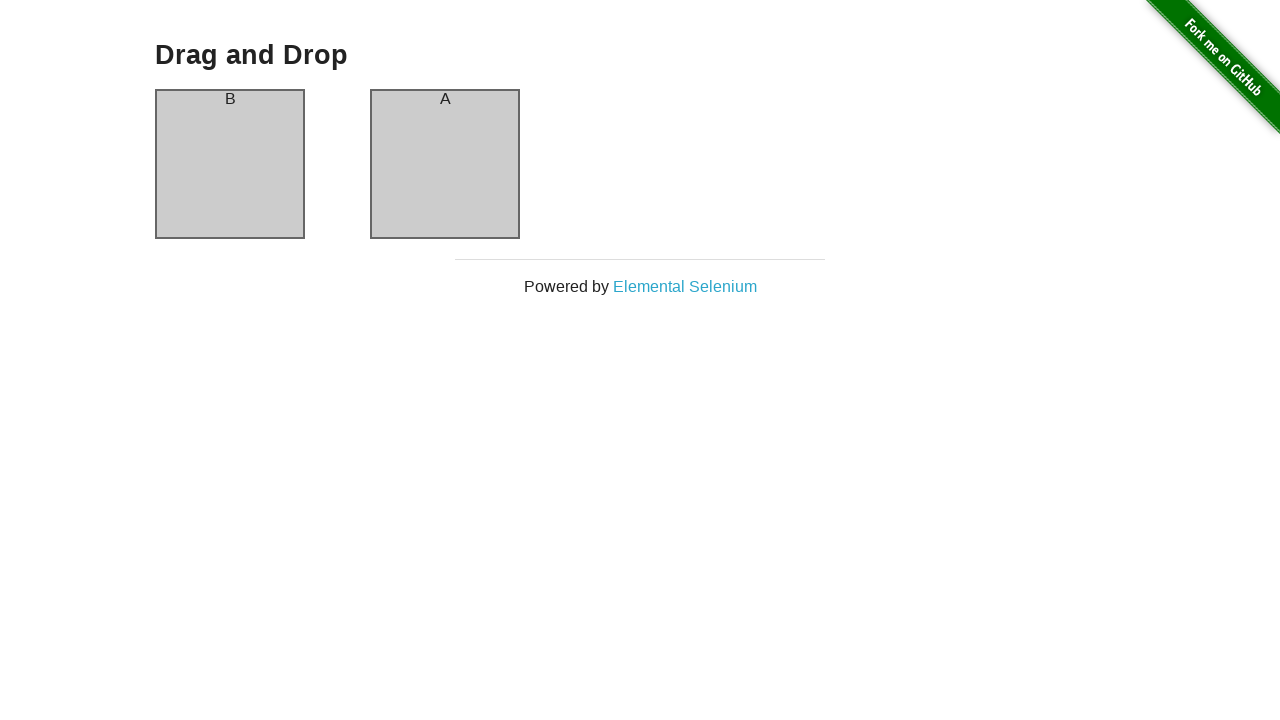